Tests keyboard interaction by holding down the Control key and clicking multiple items to perform multi-selection on a jQuery UI selectable demo page

Starting URL: https://jqueryui.com/resources/demos/selectable/default.html

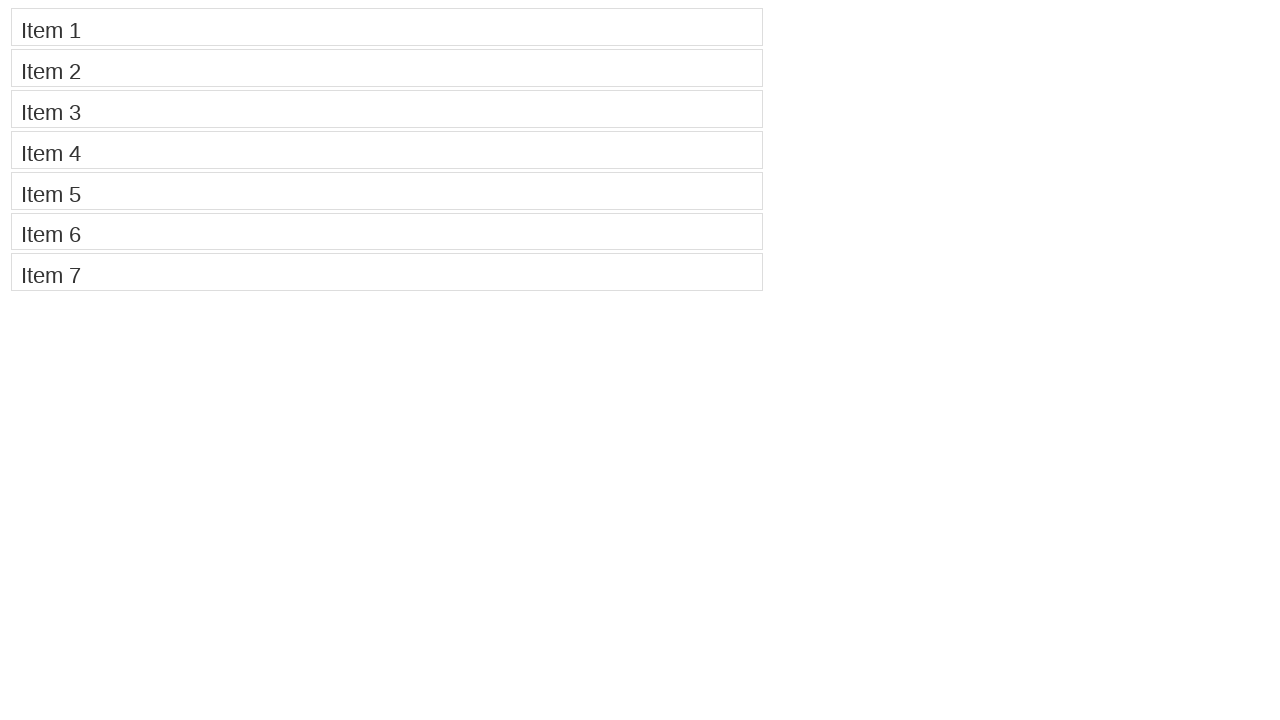

Clicked Item 1 while holding Control key for multi-selection at (387, 27) on //li[contains(.,'Item 1')]
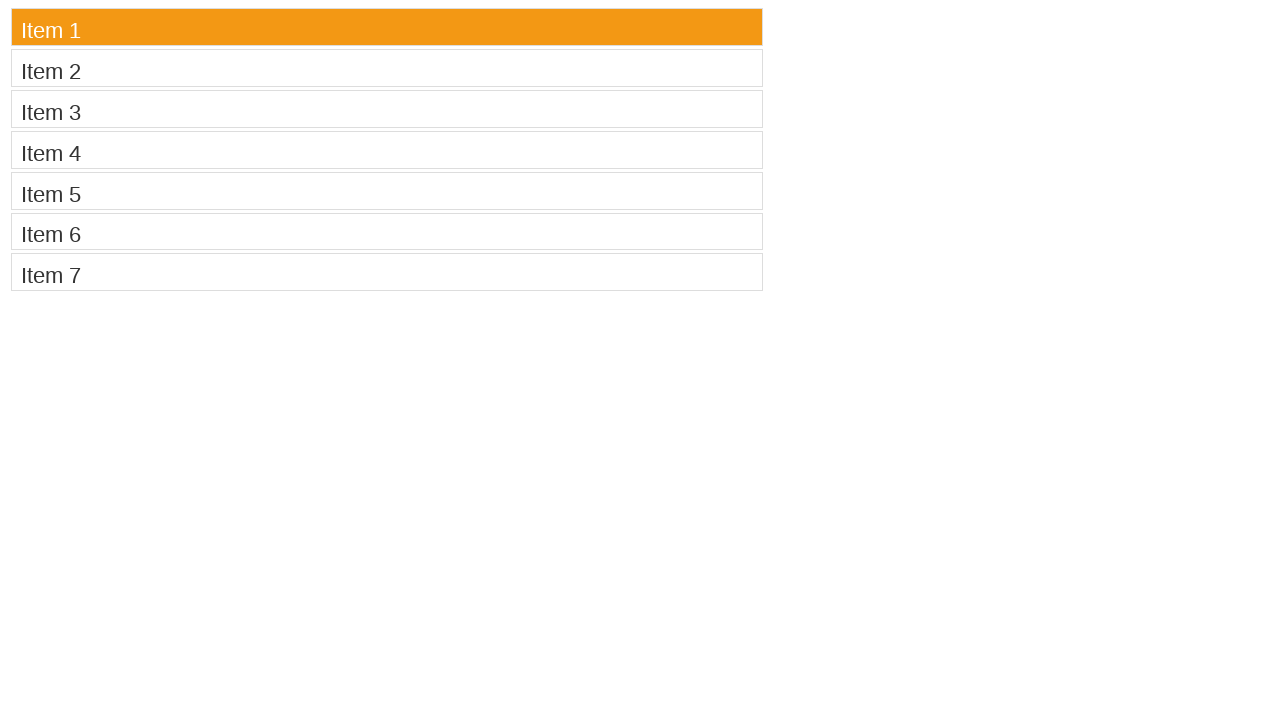

Clicked Item 3 while holding Control key for multi-selection at (387, 109) on //li[contains(.,'Item 3')]
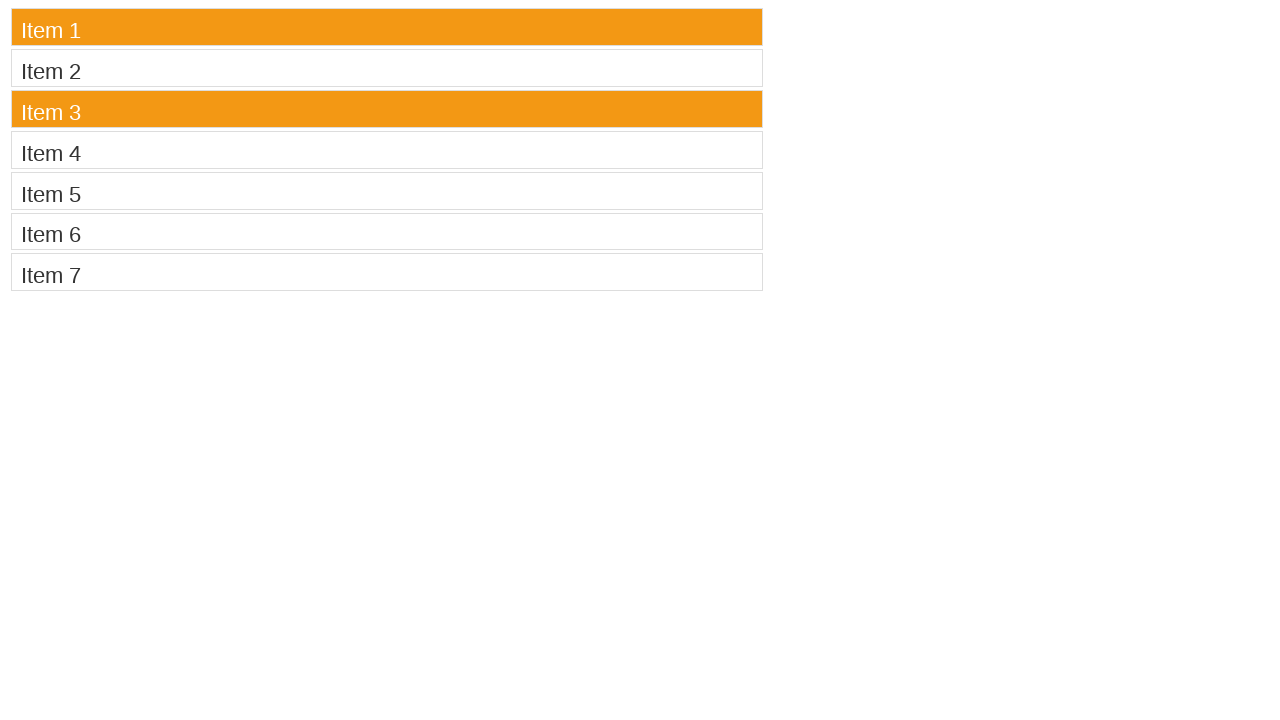

Clicked Item 5 while holding Control key for multi-selection at (387, 191) on //li[contains(.,'Item 5')]
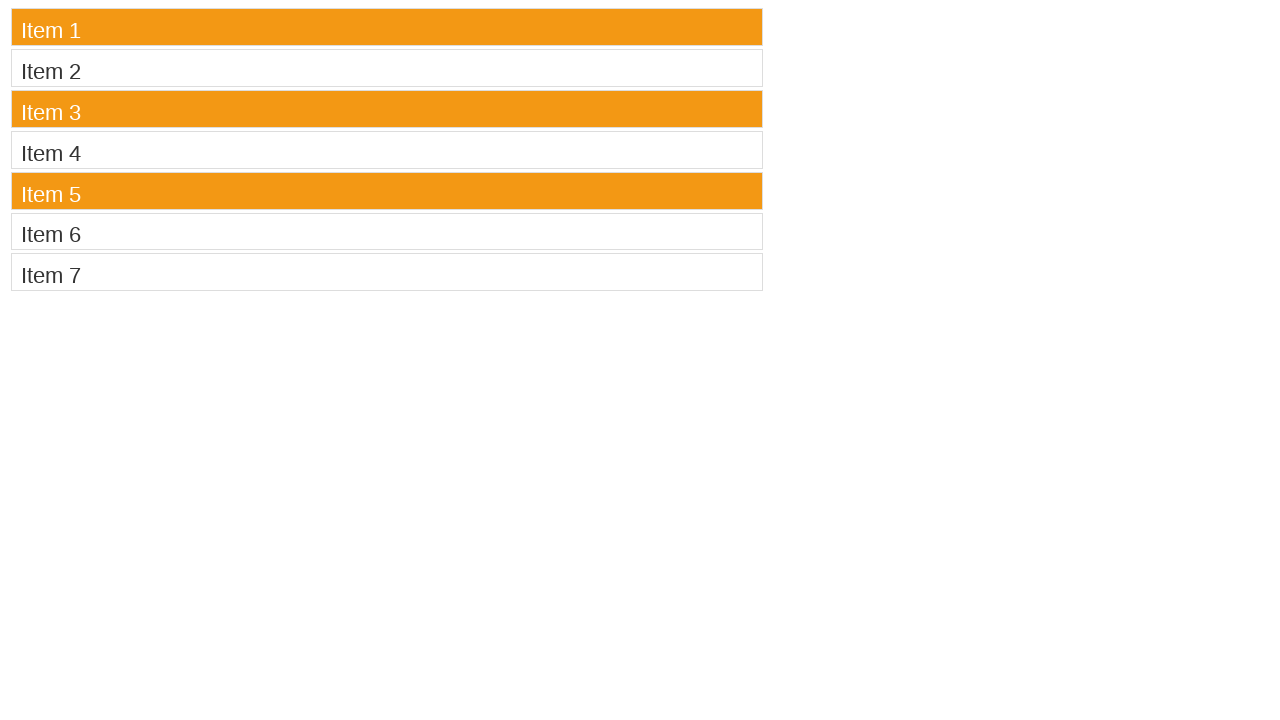

Clicked Item 7 while holding Control key for multi-selection at (387, 272) on //li[contains(.,'Item 7')]
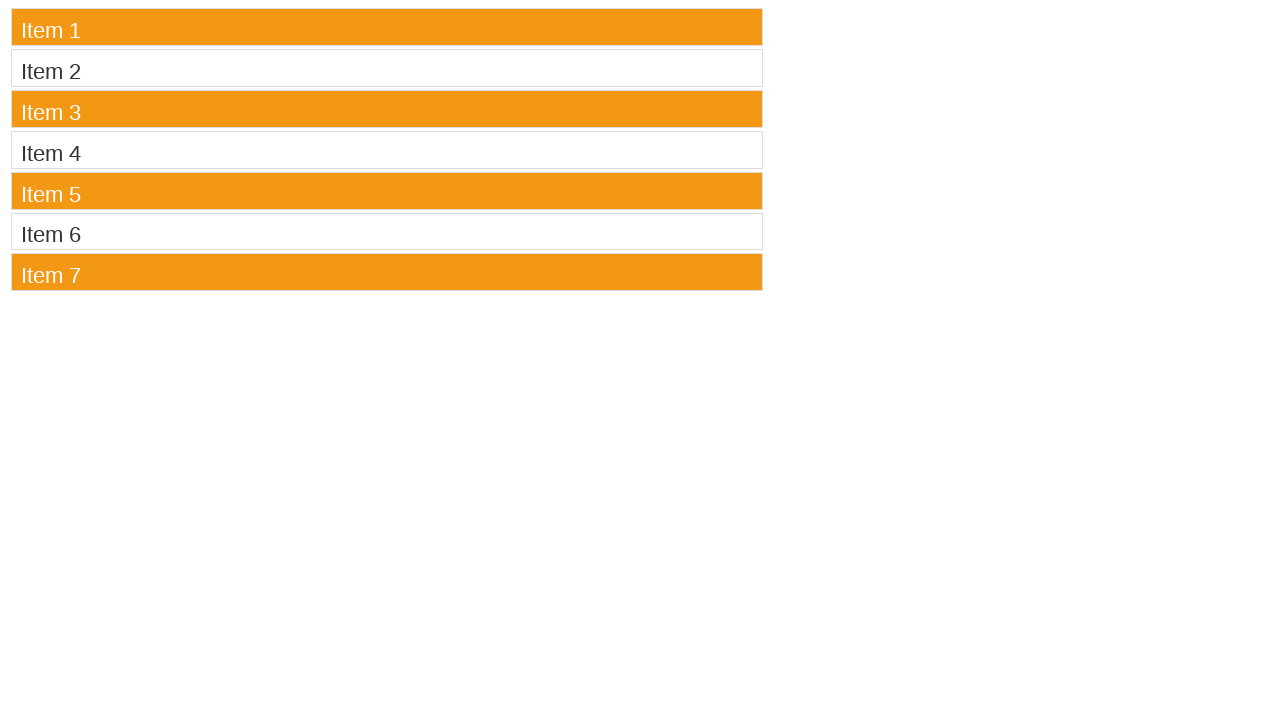

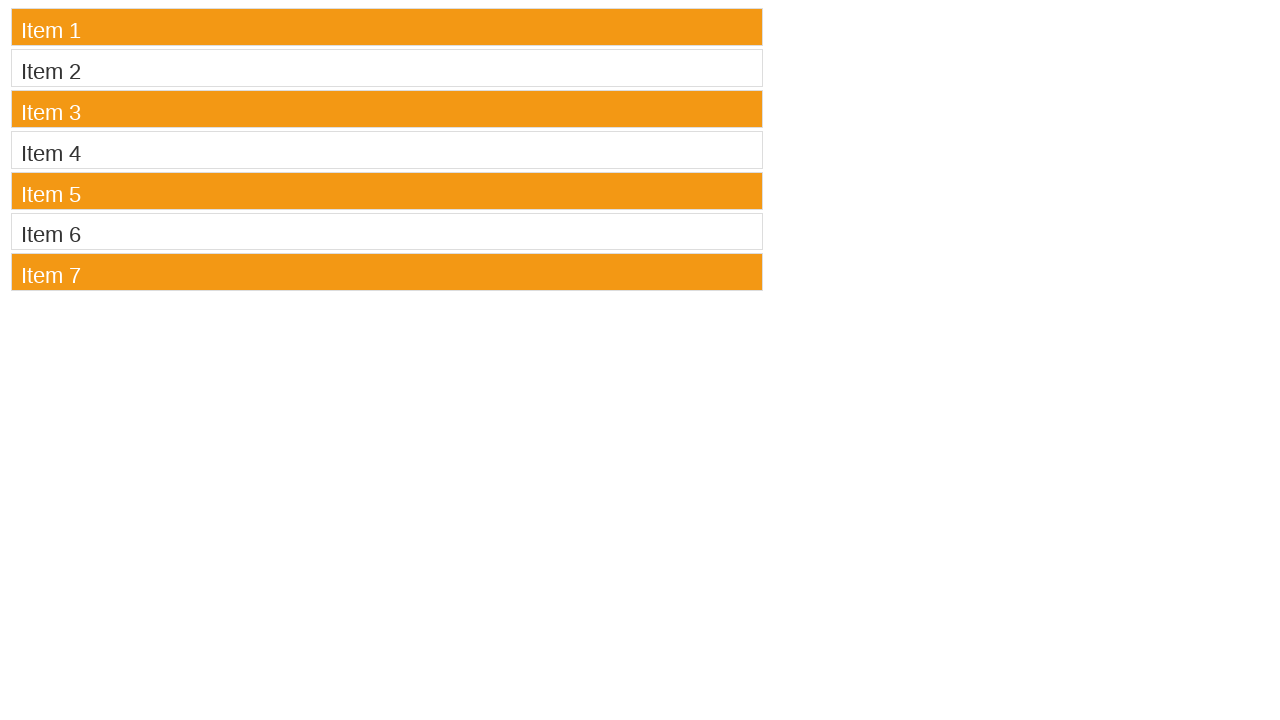